Scrolls to the bottom of the page using JavaScript

Starting URL: https://demo.nopcommerce.com/

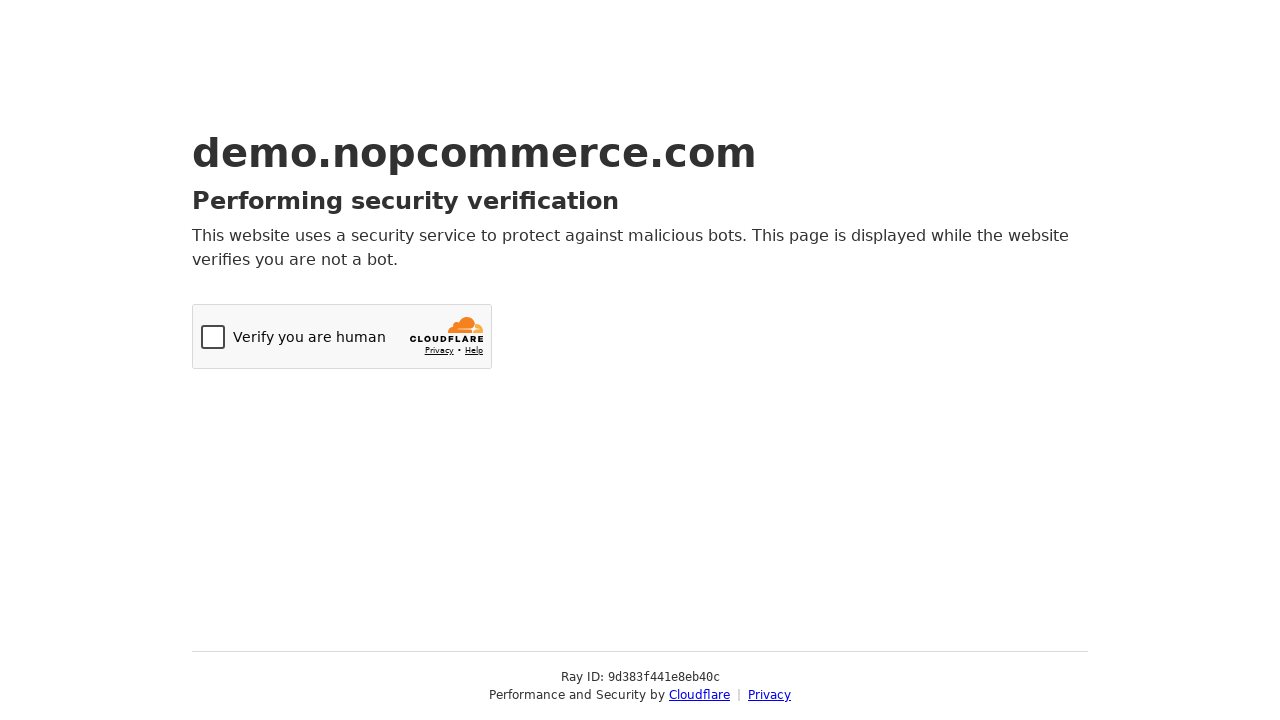

Navigated to https://demo.nopcommerce.com/
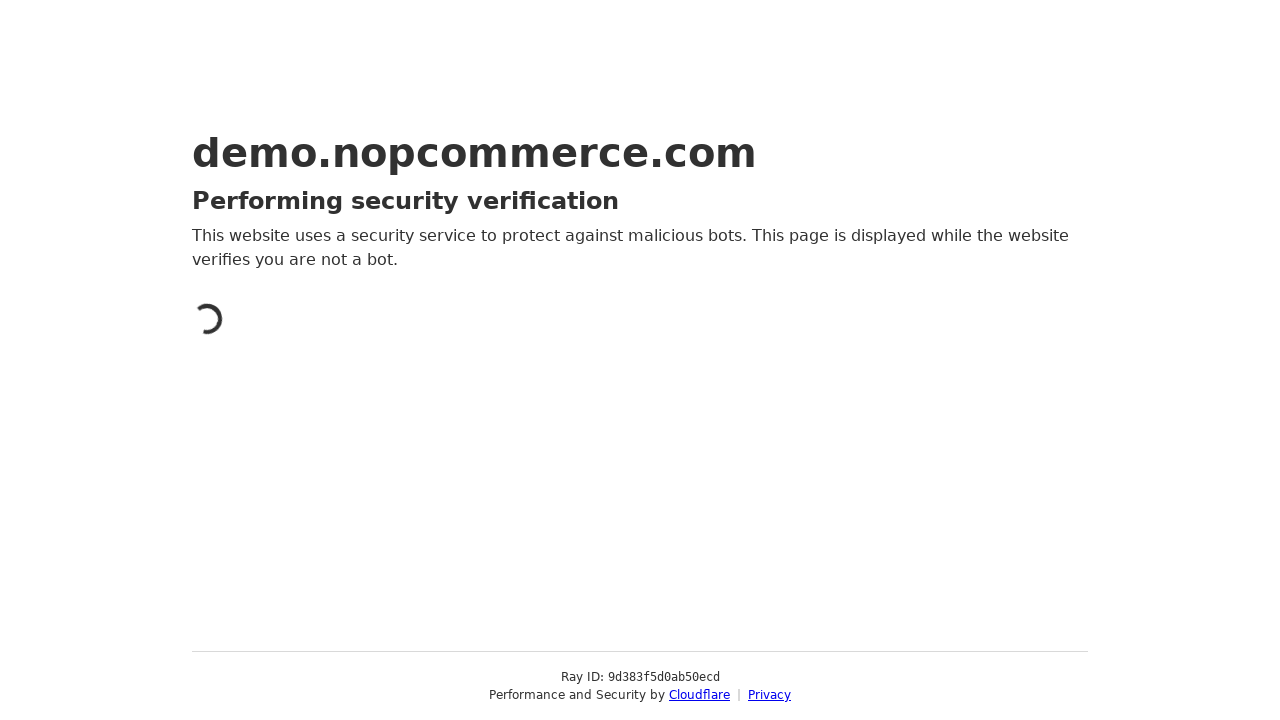

Scrolled to the bottom of the page using JavaScript
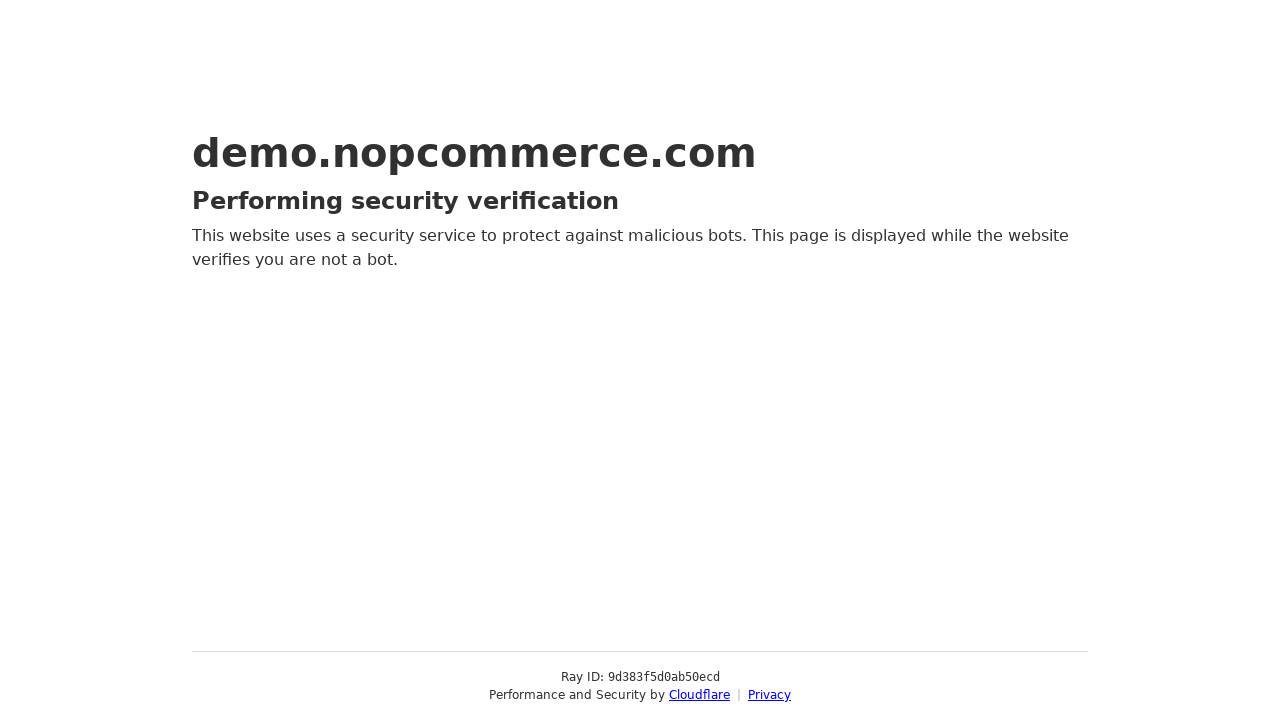

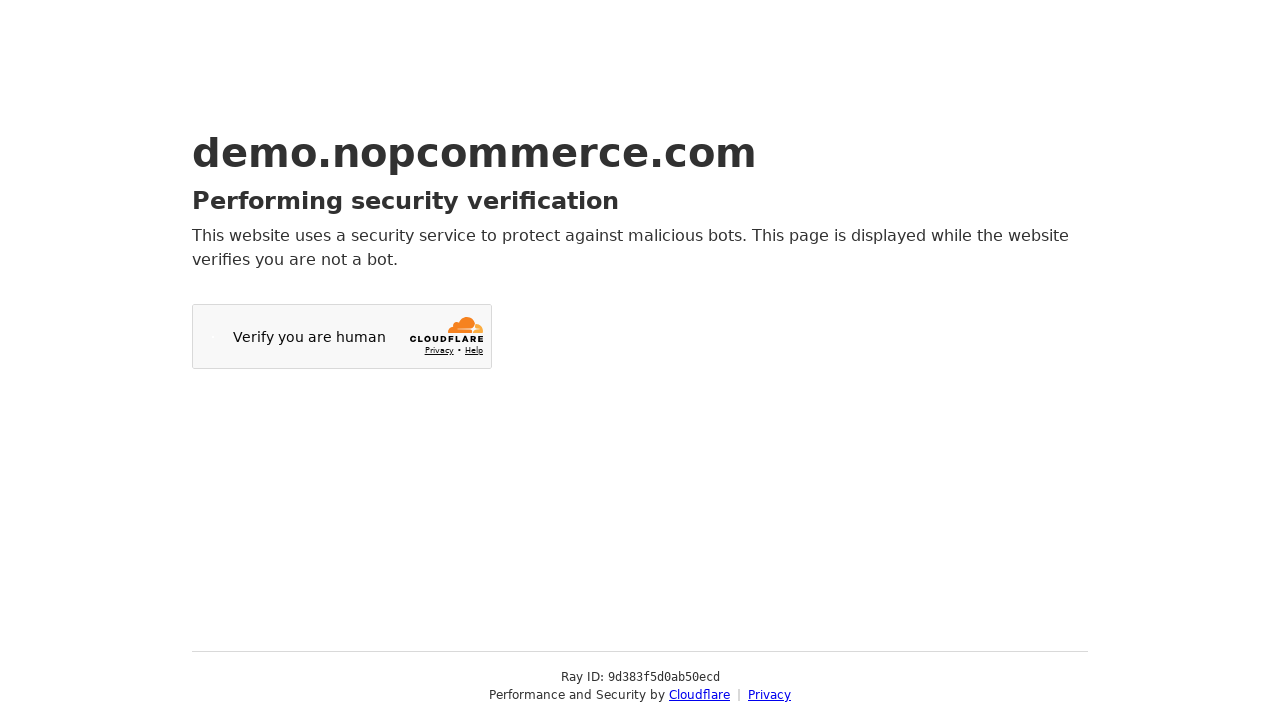